Tests staying on the current page by clicking a button and dismissing the JavaScript confirmation alert, then verifying the page text

Starting URL: https://acctabootcamp.github.io/site/examples/alerts_popups

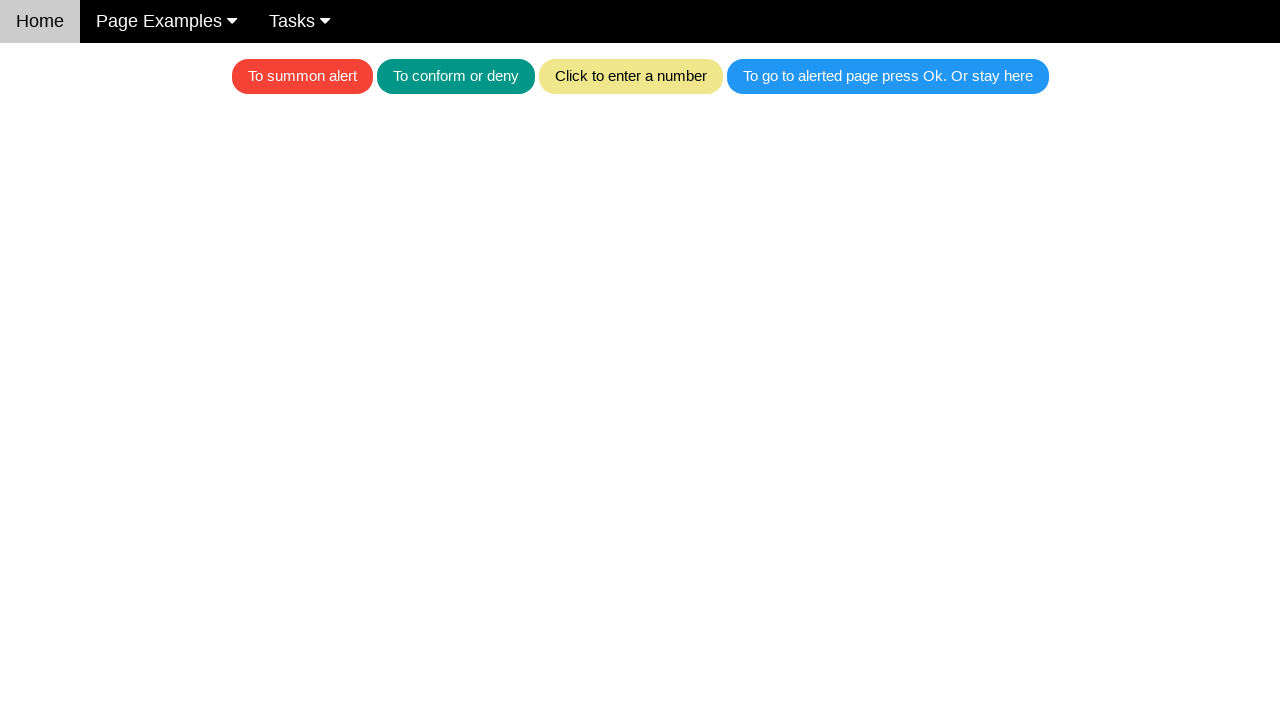

Set up dialog handler to dismiss confirmation alerts
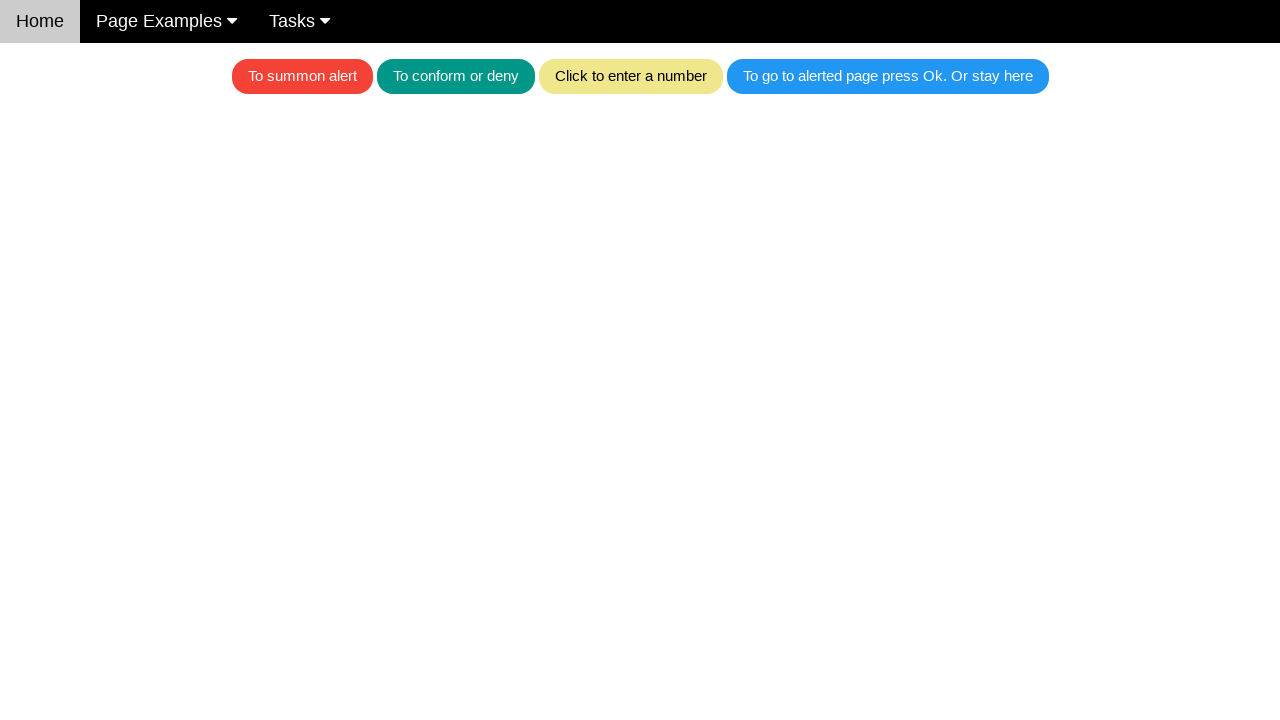

Clicked the blue button to trigger confirmation alert at (888, 76) on .w3-blue
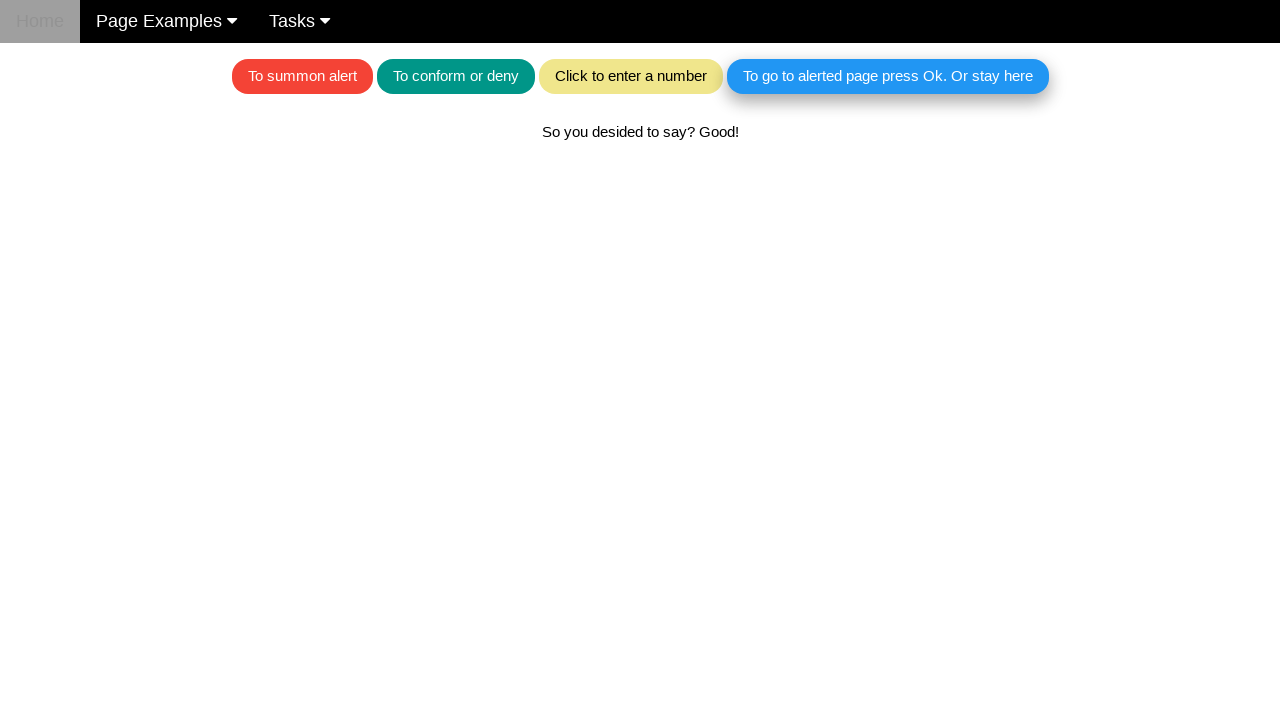

Waited for text element to appear after dismissing alert
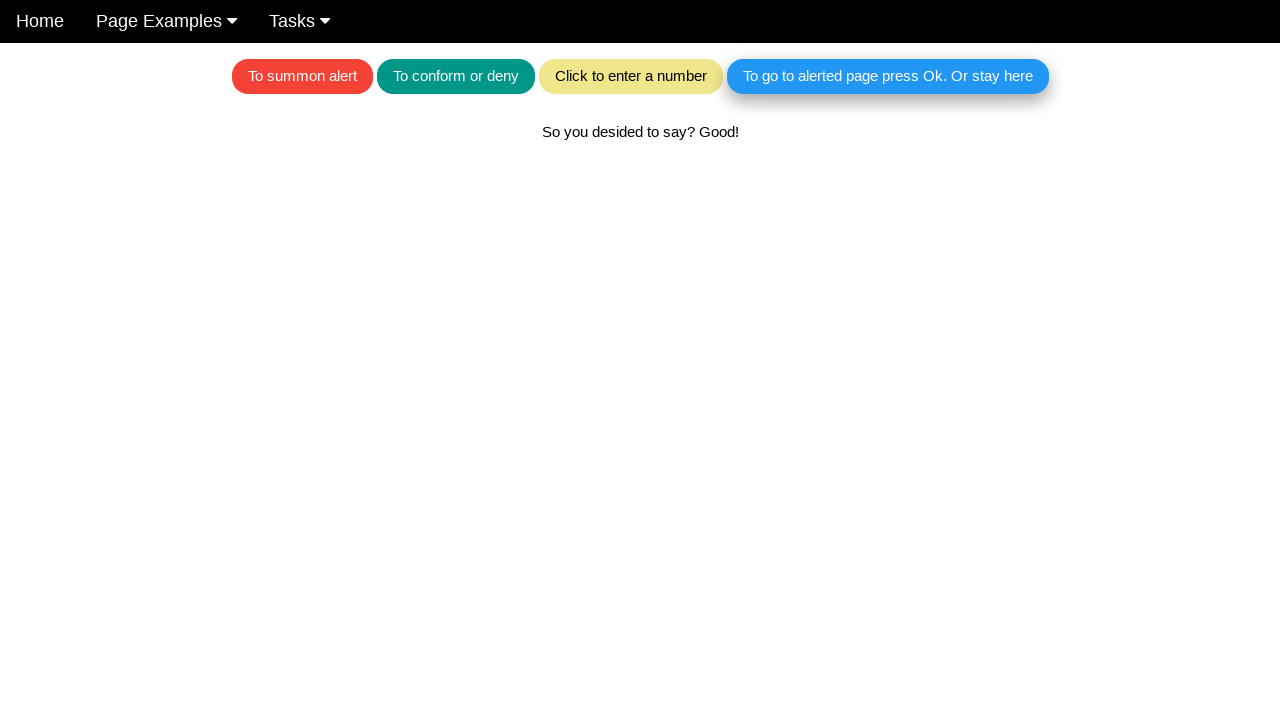

Retrieved text content from alert text element
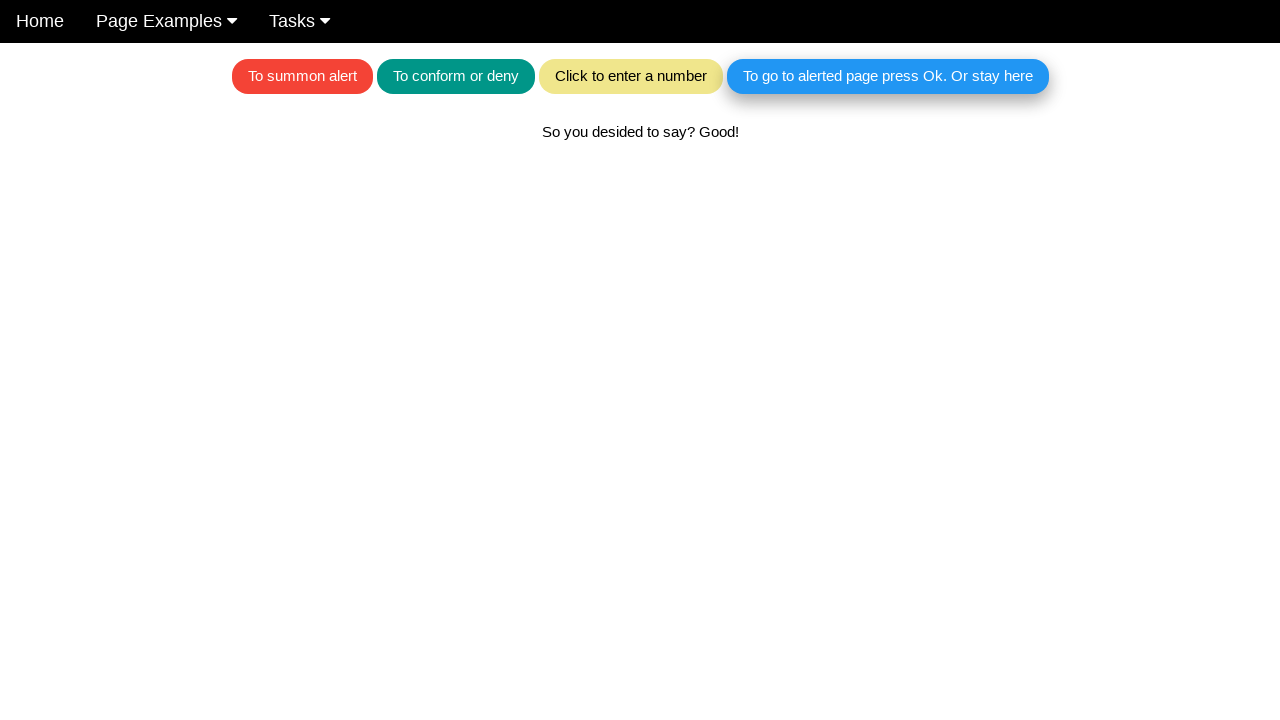

Verified text content matches expected message: 'So you desided to say? Good!'
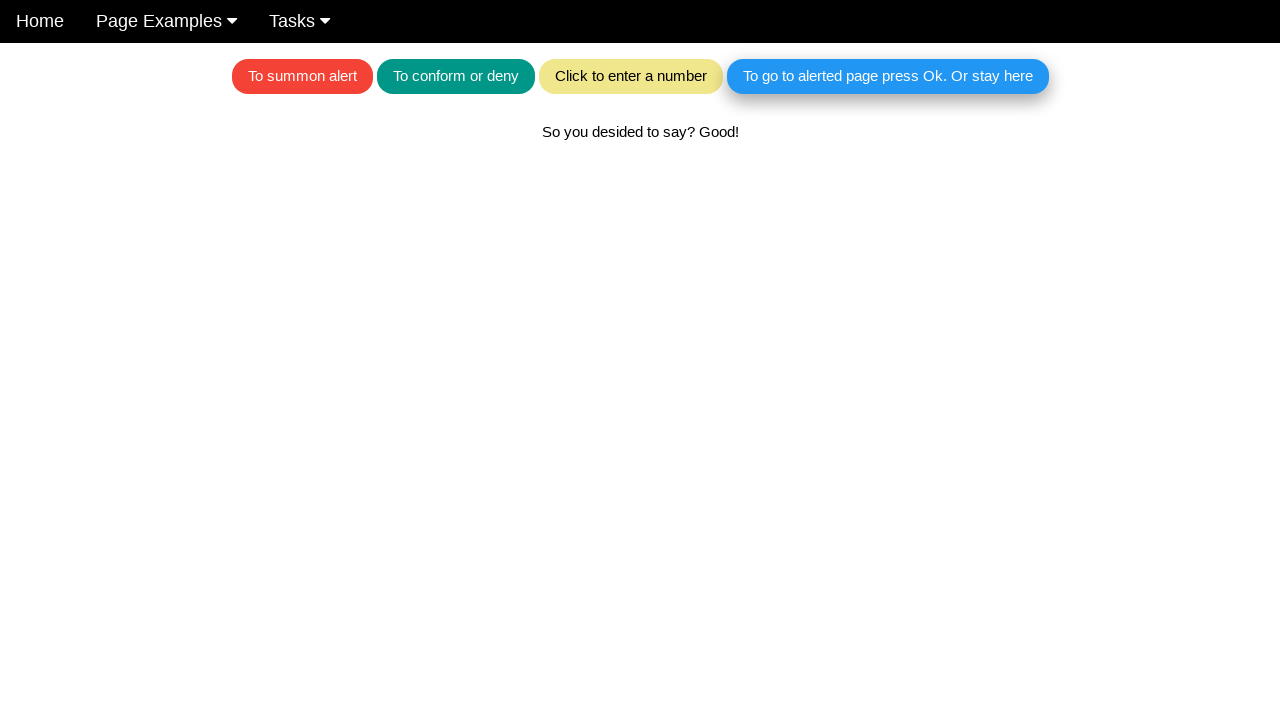

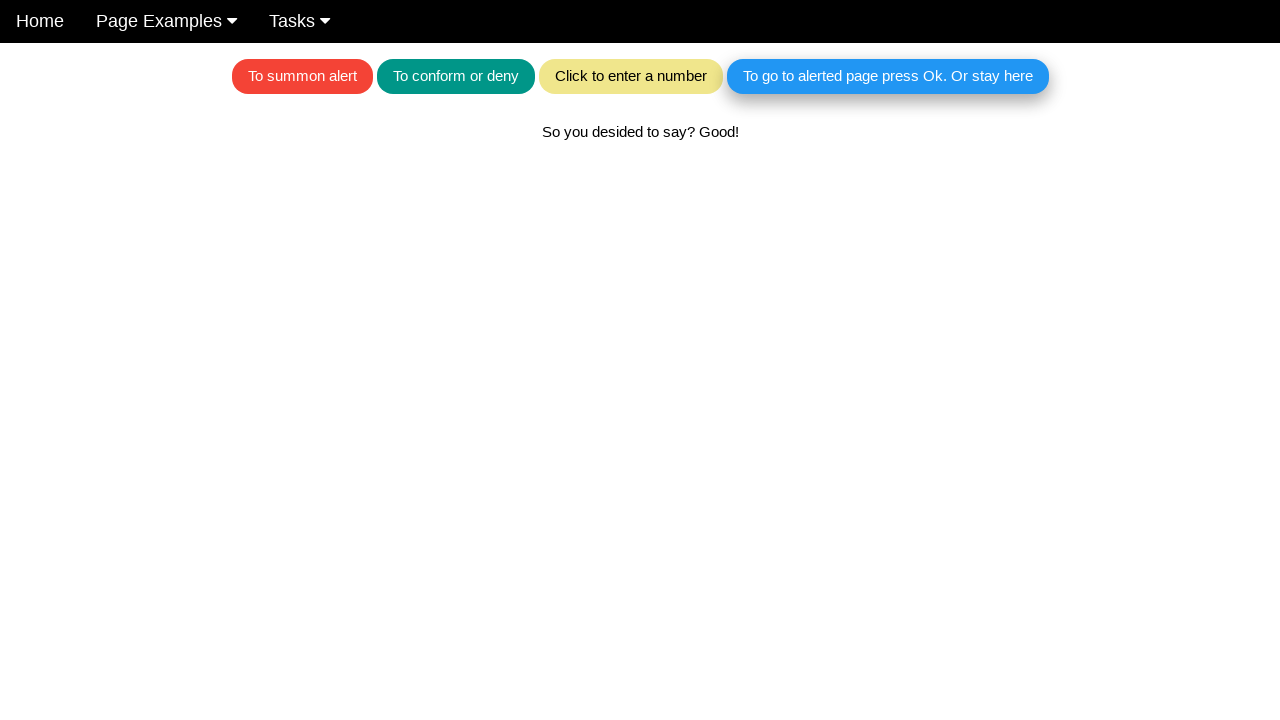